Scrolls to a textarea element on a custom scrollbar demo page, clears it, and types text into it

Starting URL: https://manos.malihu.gr/repository/custom-scrollbar/demo/examples/complete_examples.html

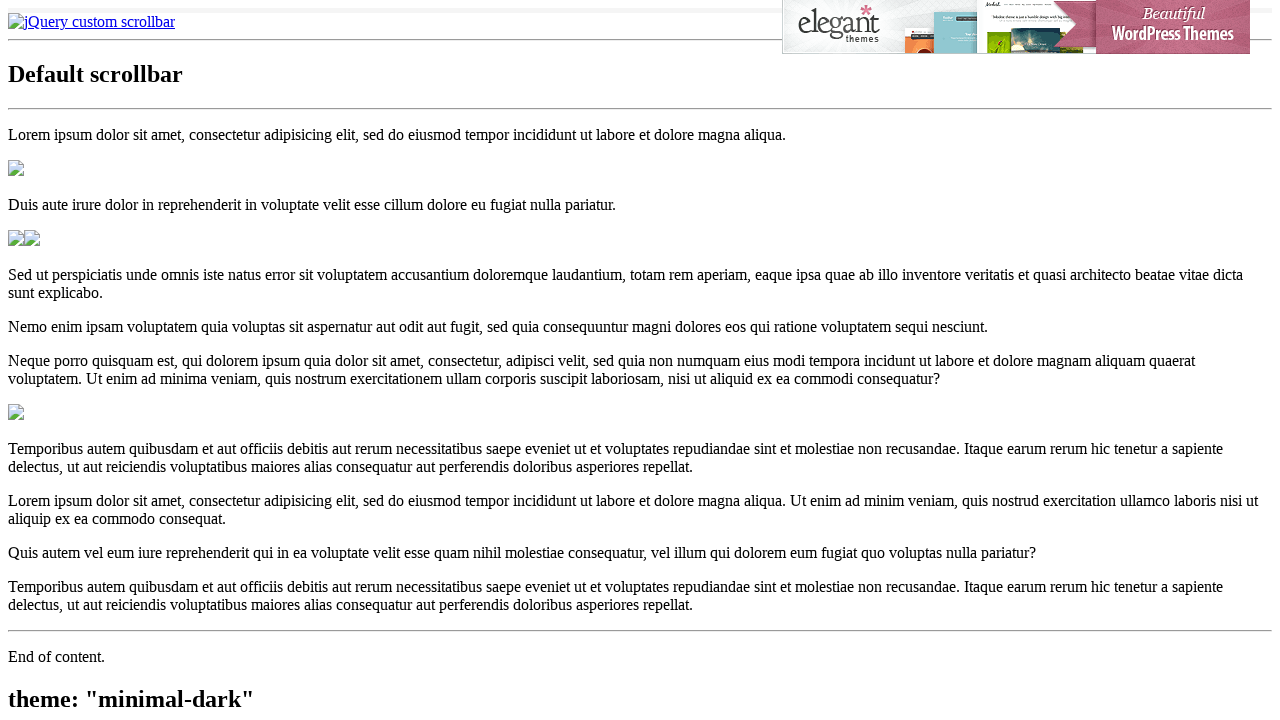

Navigated to custom scrollbar demo page
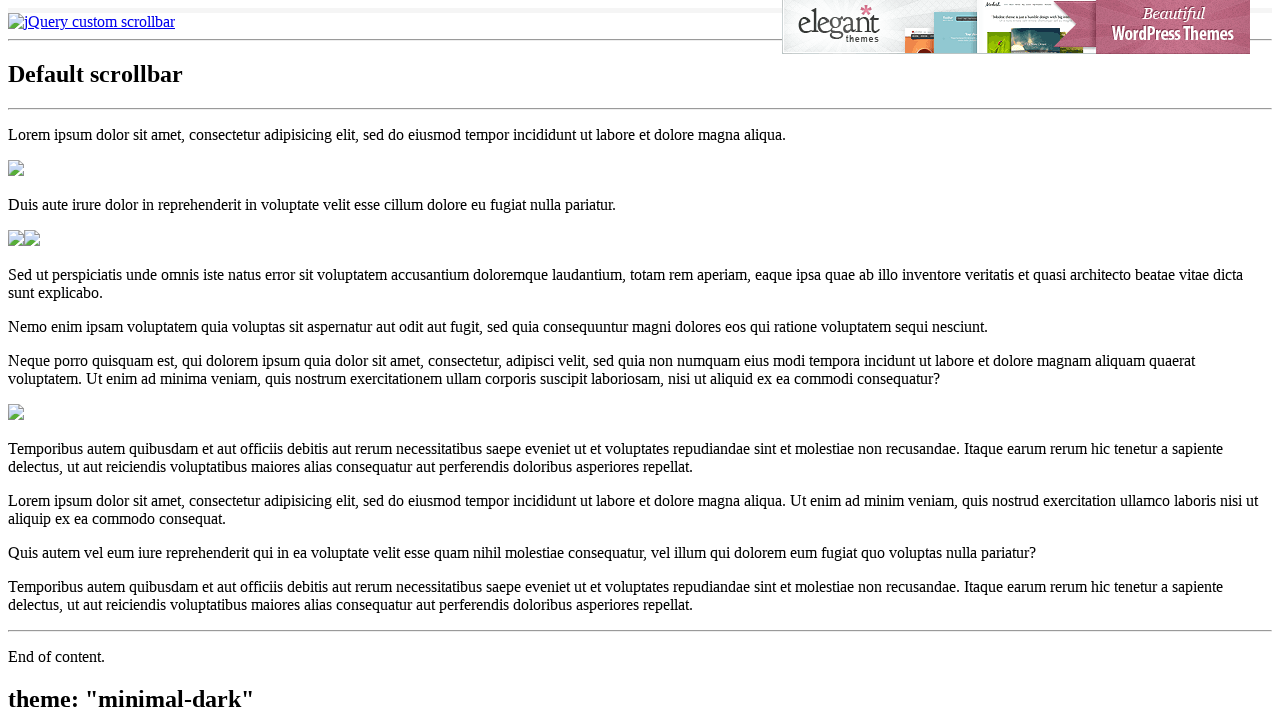

Located textarea element
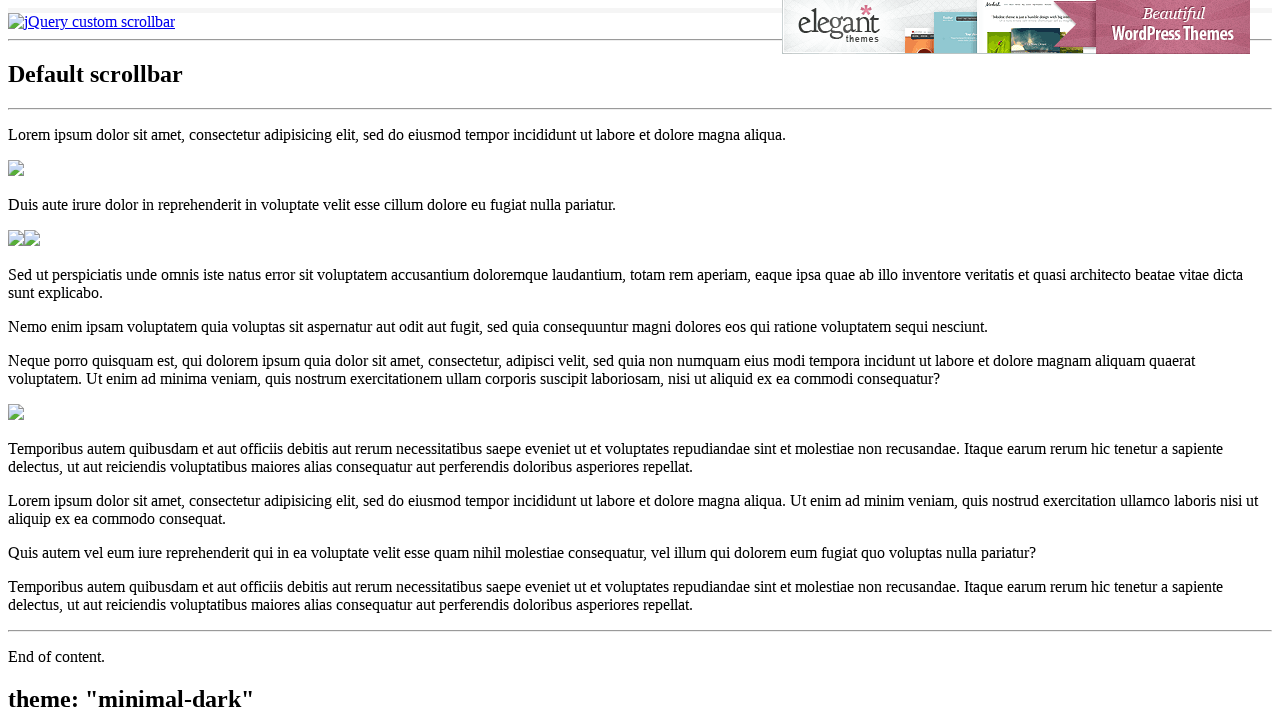

Scrolled textarea into view
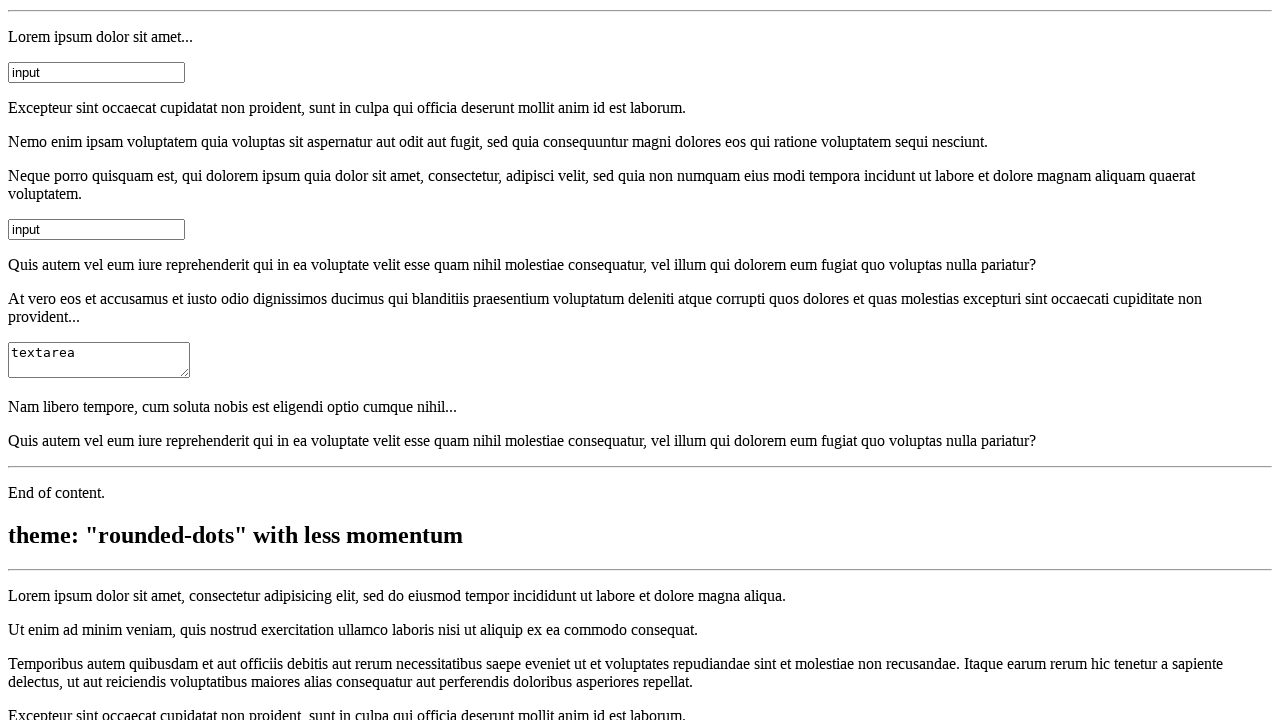

Clicked on textarea element at (99, 360) on xpath=//textarea[text()='textarea']
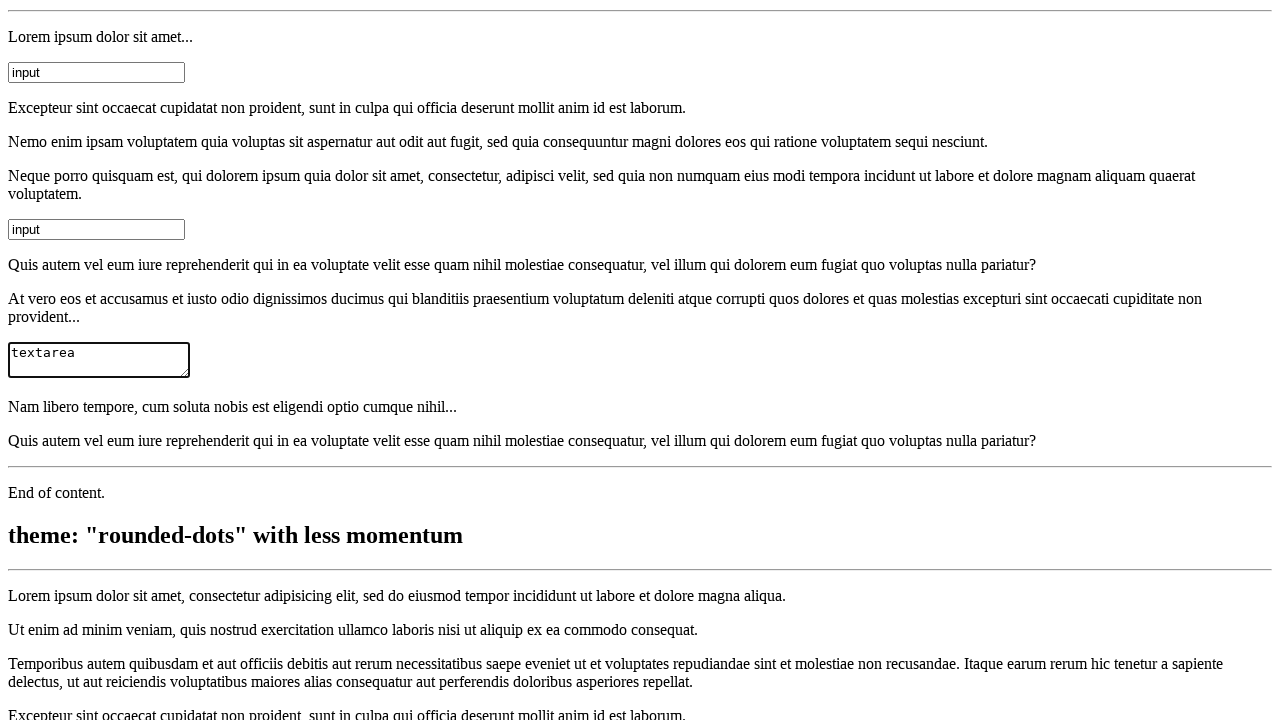

Cleared textarea content on xpath=//textarea[text()='textarea']
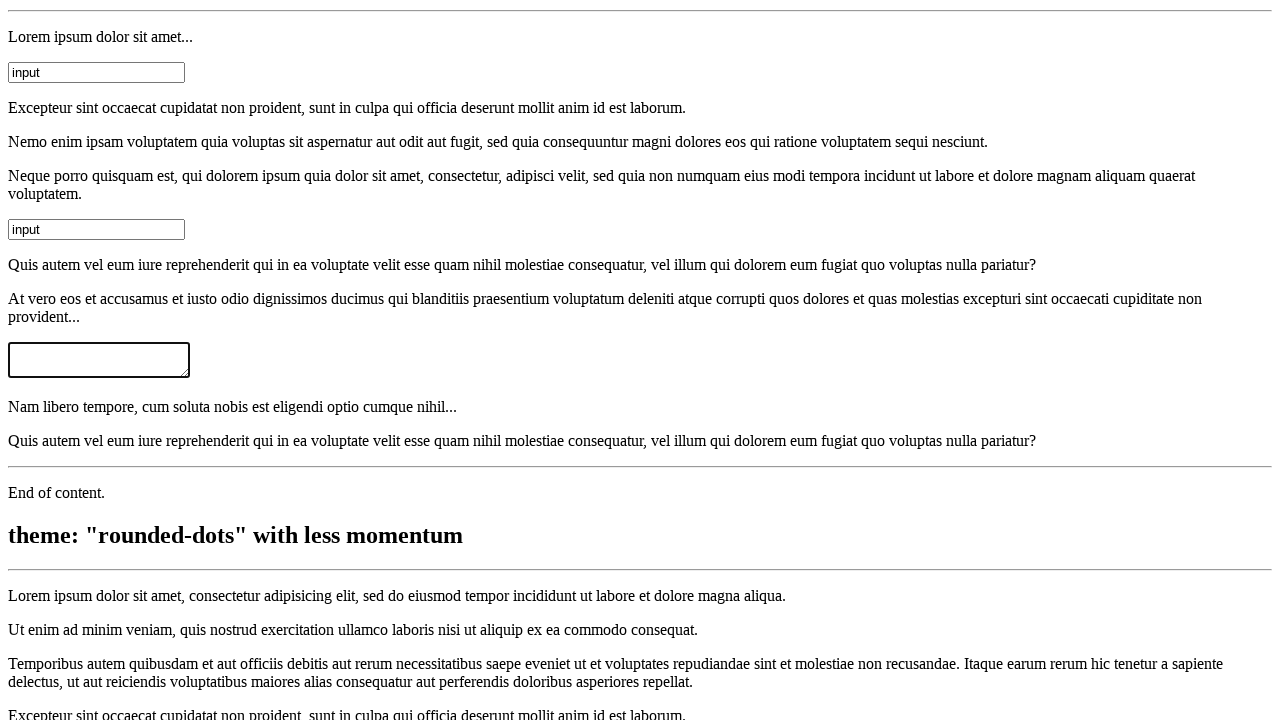

Typed 'Selenium' into textarea on xpath=//textarea[text()='textarea']
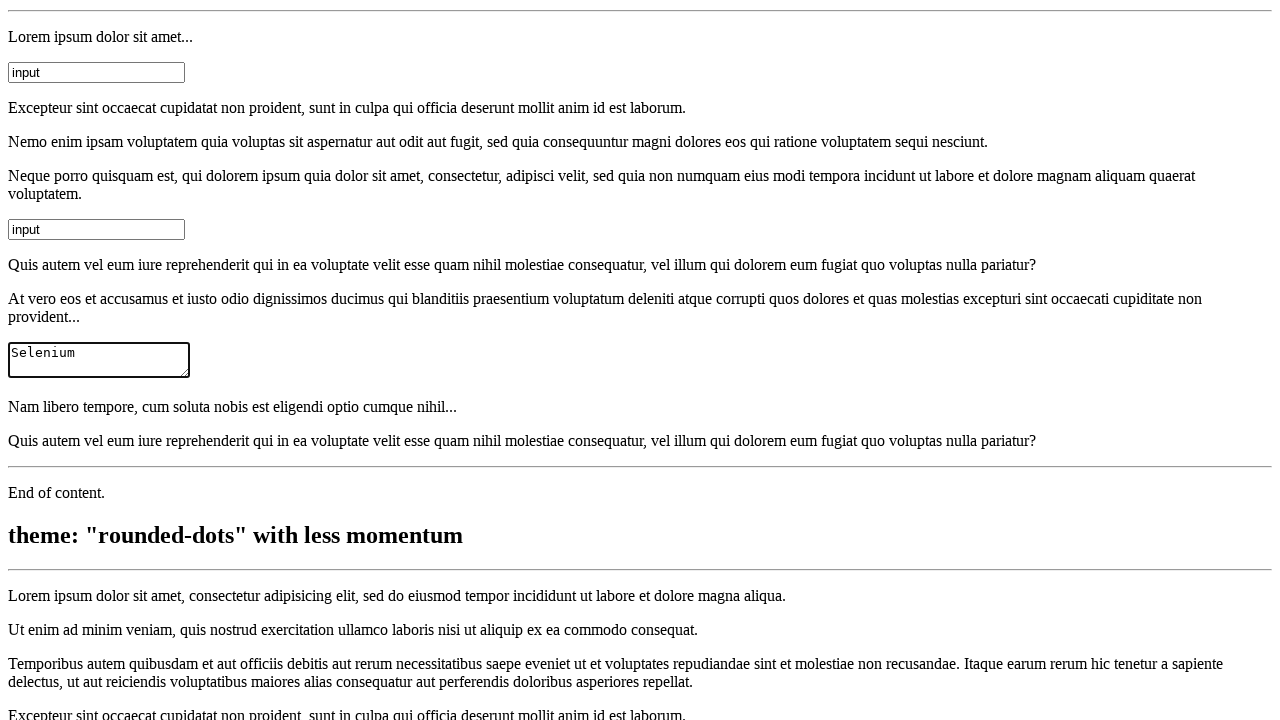

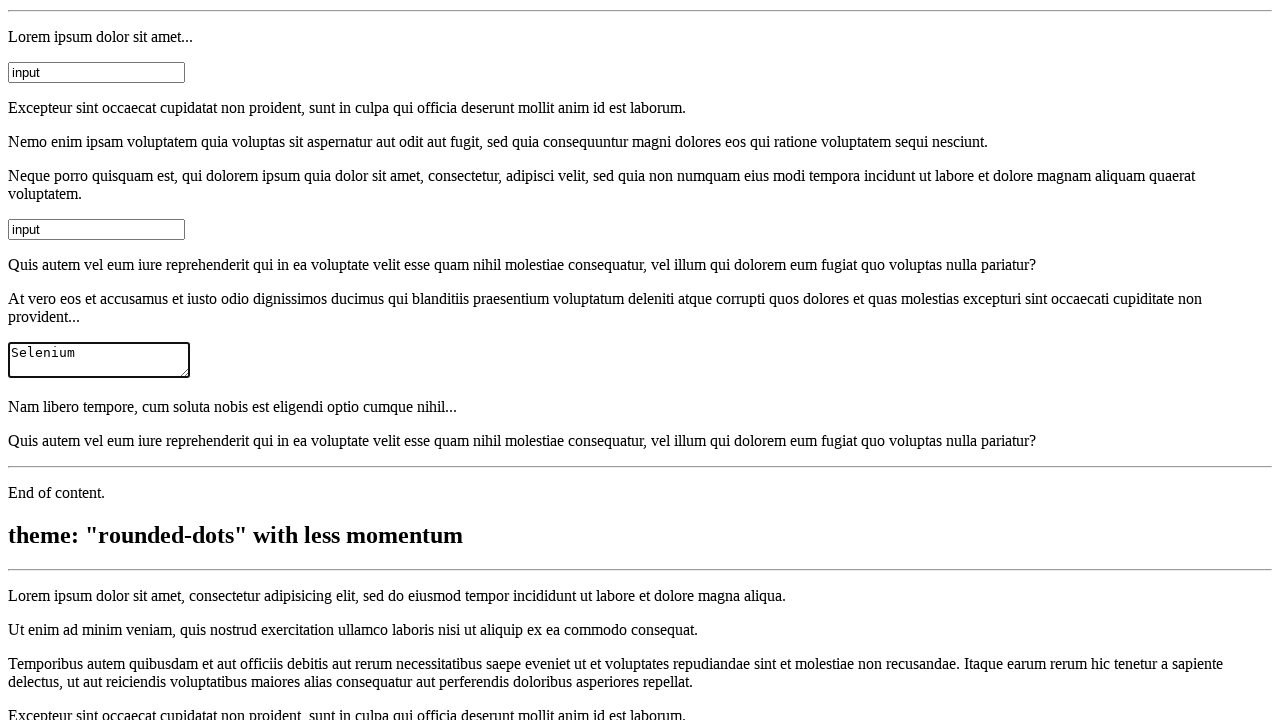